Navigates to St. Aloysius college website, scrolls down, switches to an iframe, and clicks on a navigation link within the iframe

Starting URL: https://staloysius.edu.in/

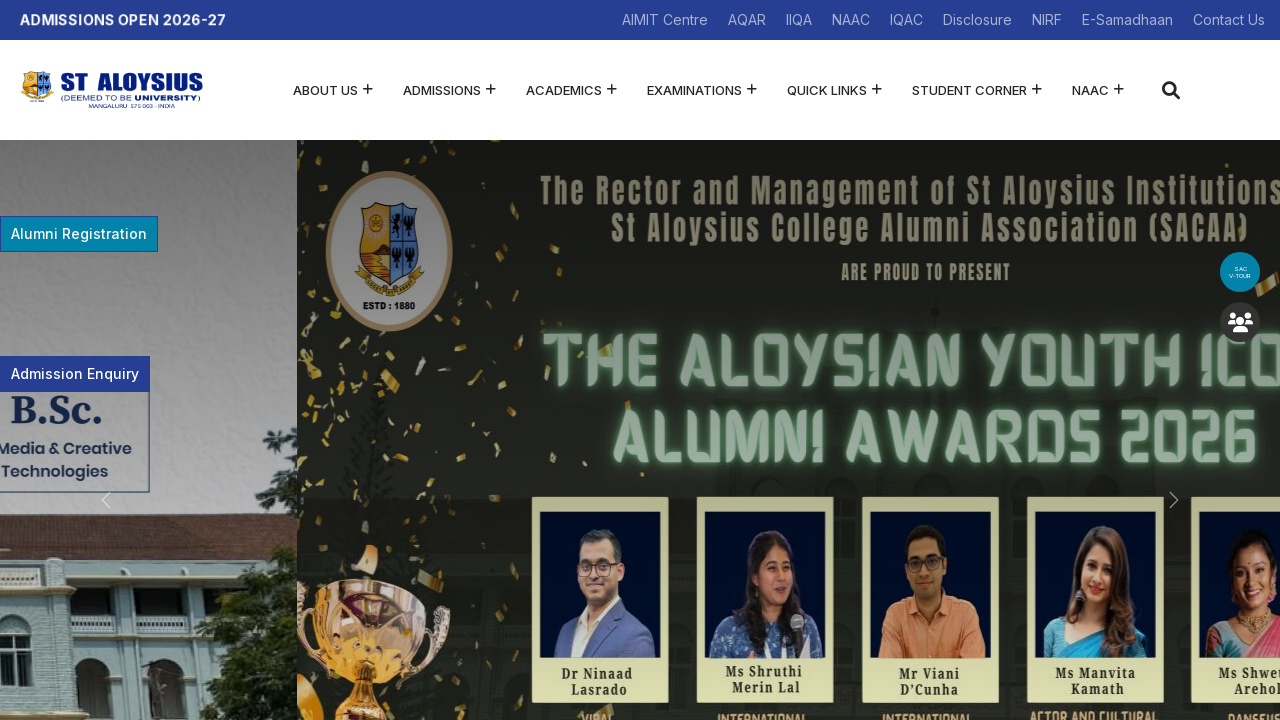

Scrolled down the page by 2000 pixels
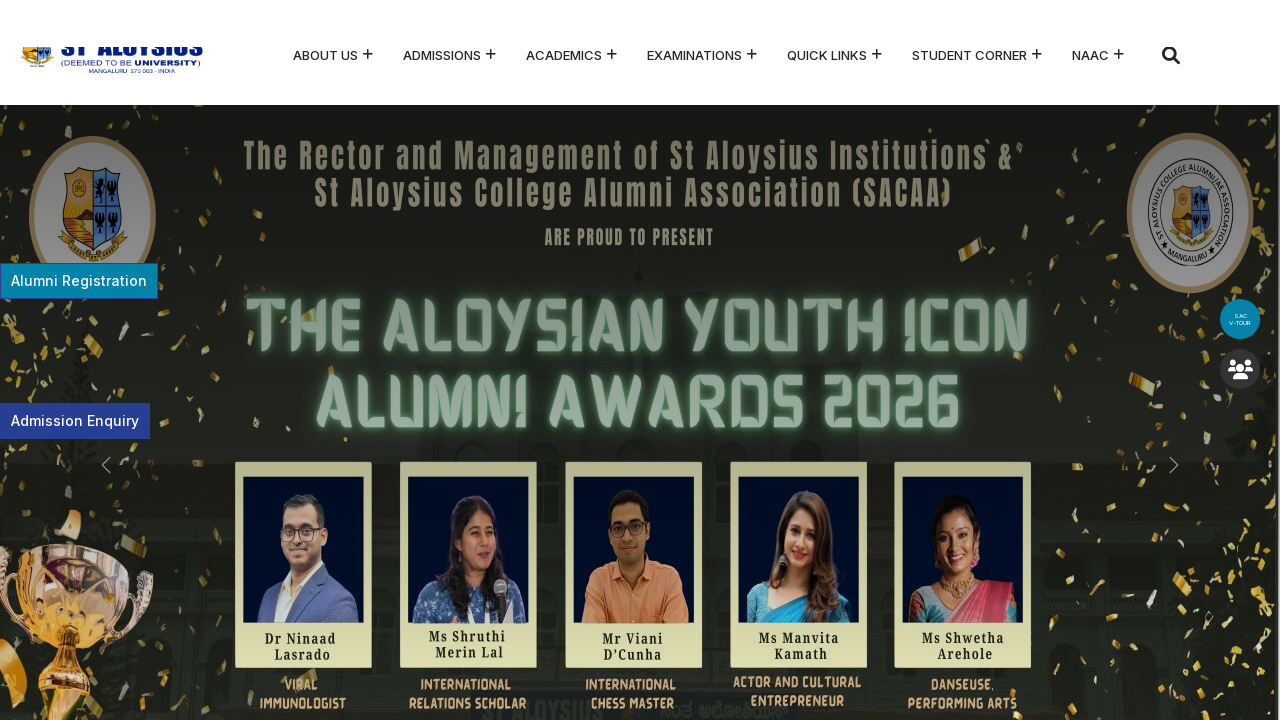

Located and switched to ipxcelframe iframe
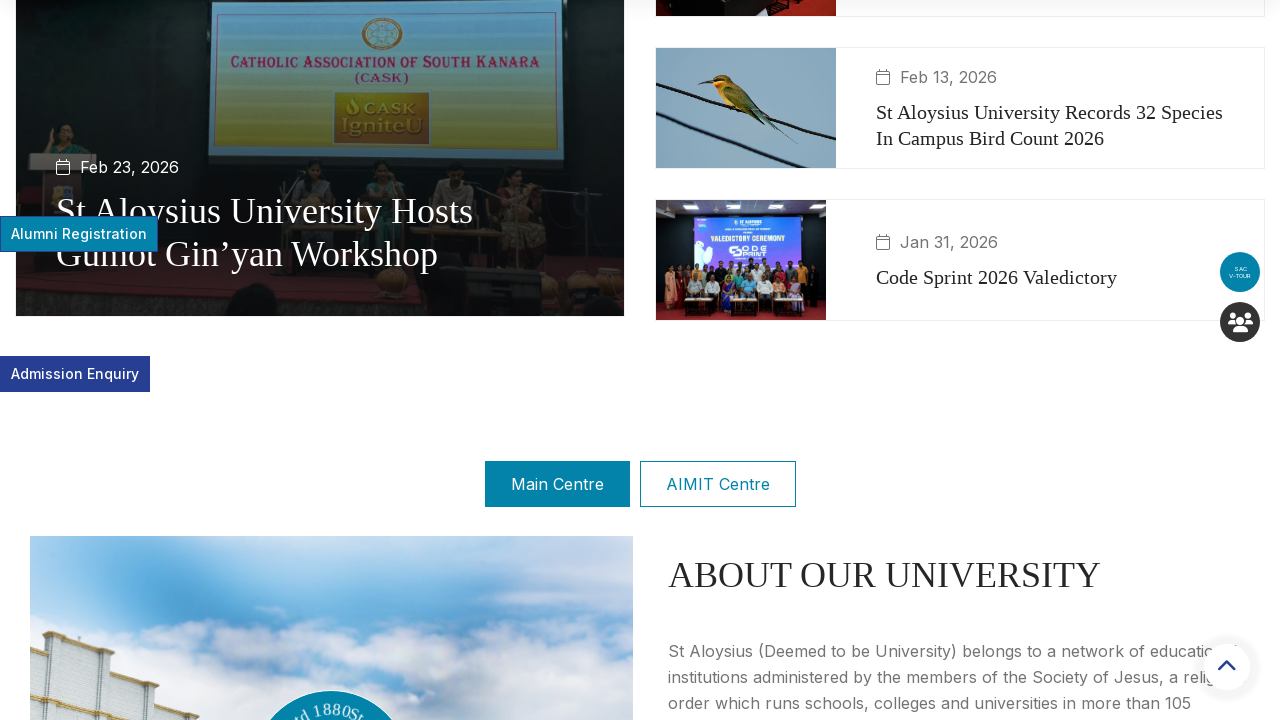

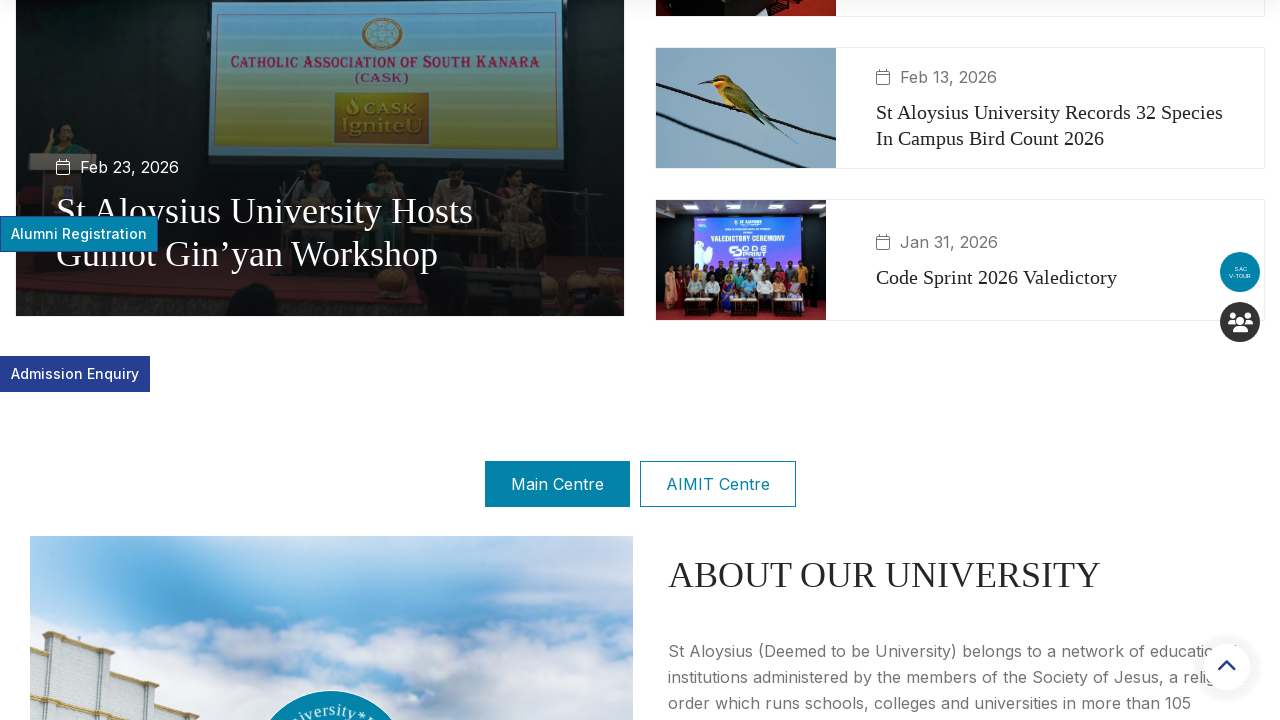